Tests JavaScript confirm popup by clicking the confirm button, dismissing the confirmation, and verifying the result message shows "Cancel"

Starting URL: https://the-internet.herokuapp.com/javascript_alerts

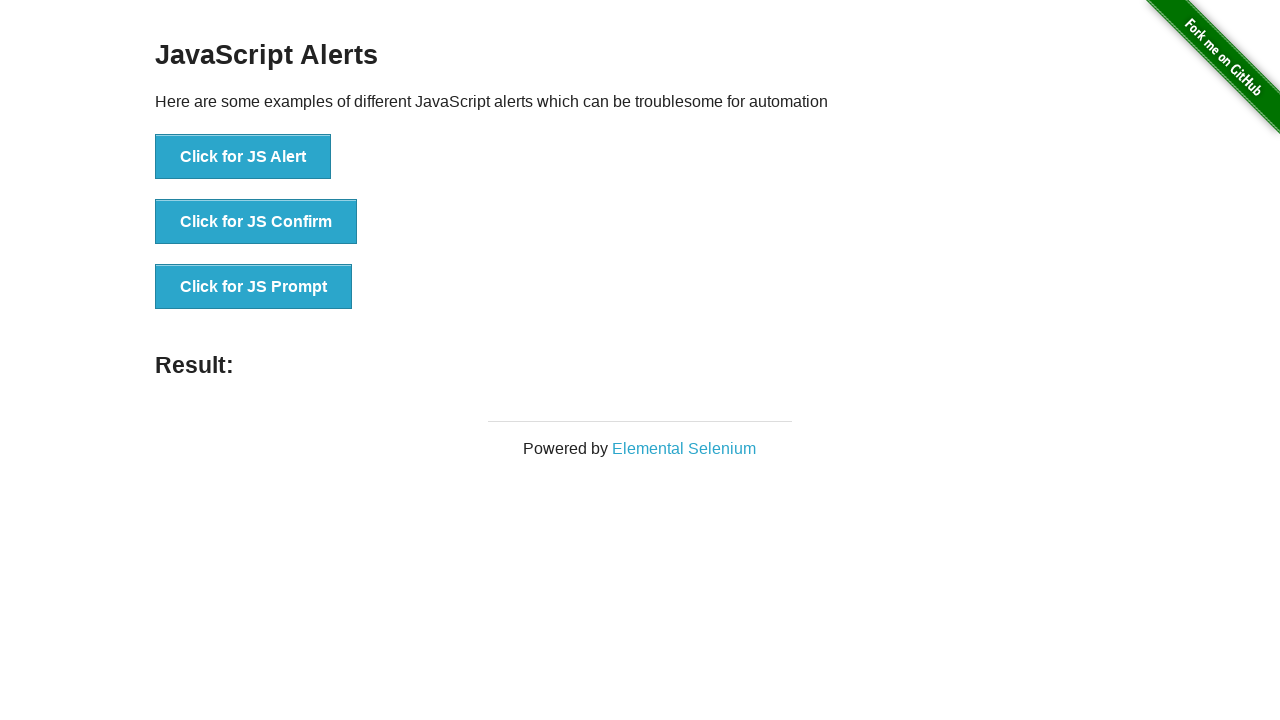

Set up dialog handler to dismiss confirmation popup
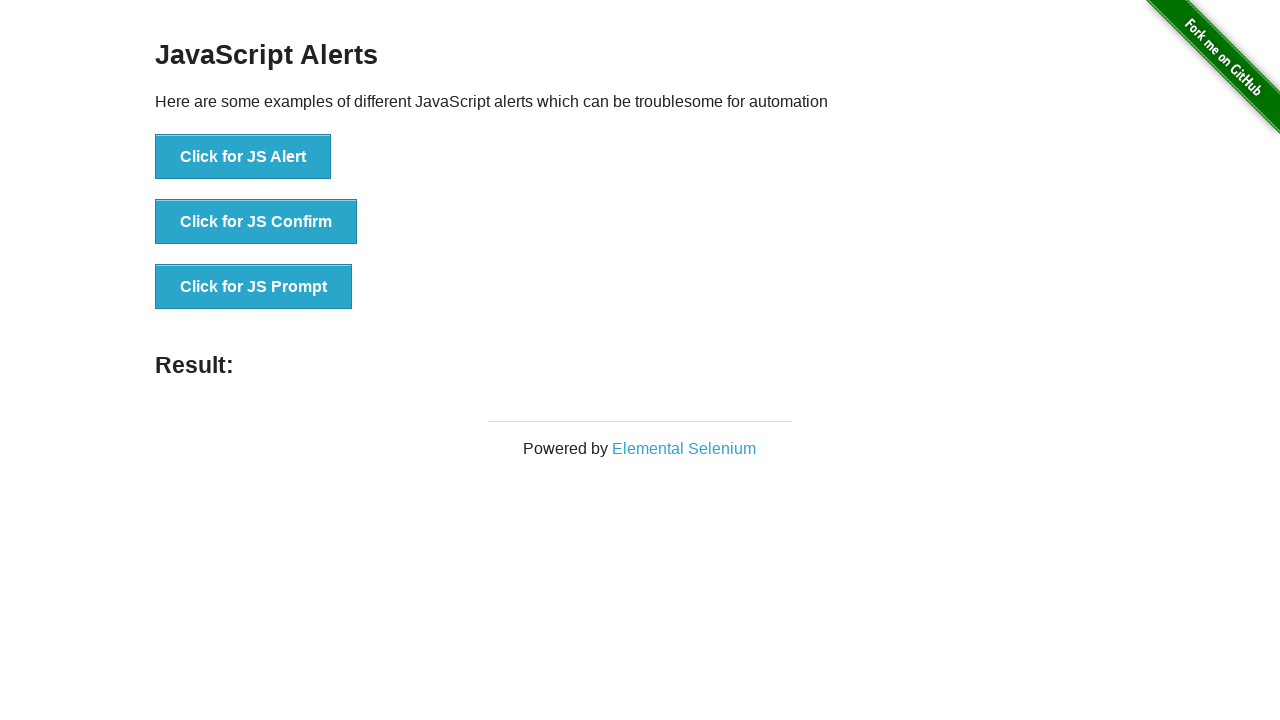

Clicked the JavaScript confirm button at (256, 222) on button[onclick='jsConfirm()']
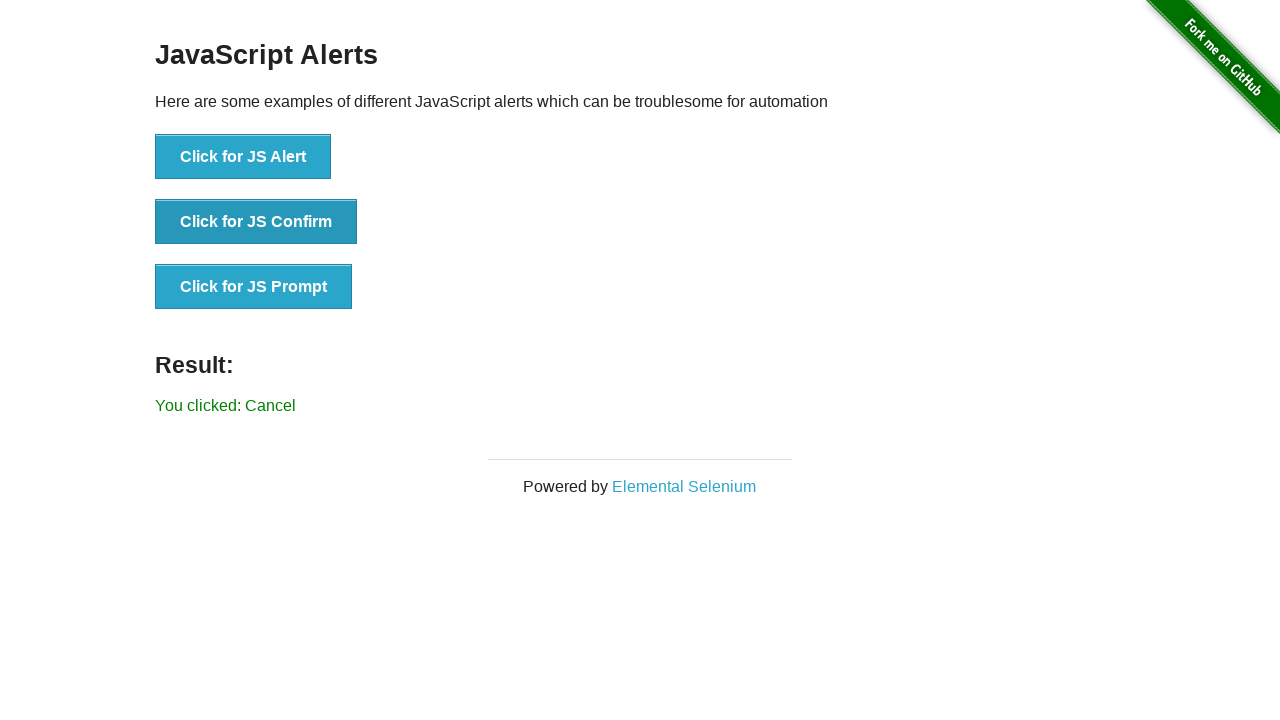

Result message element appeared after dismissing confirmation
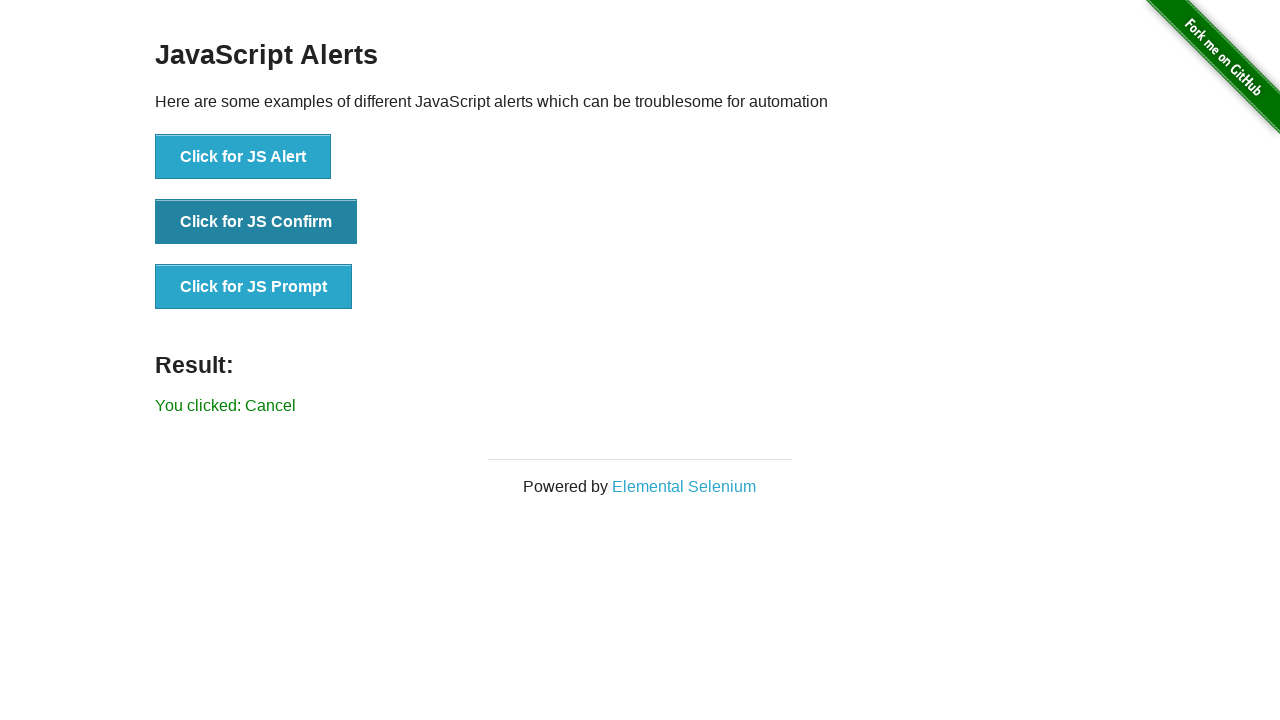

Retrieved result text: 'You clicked: Cancel'
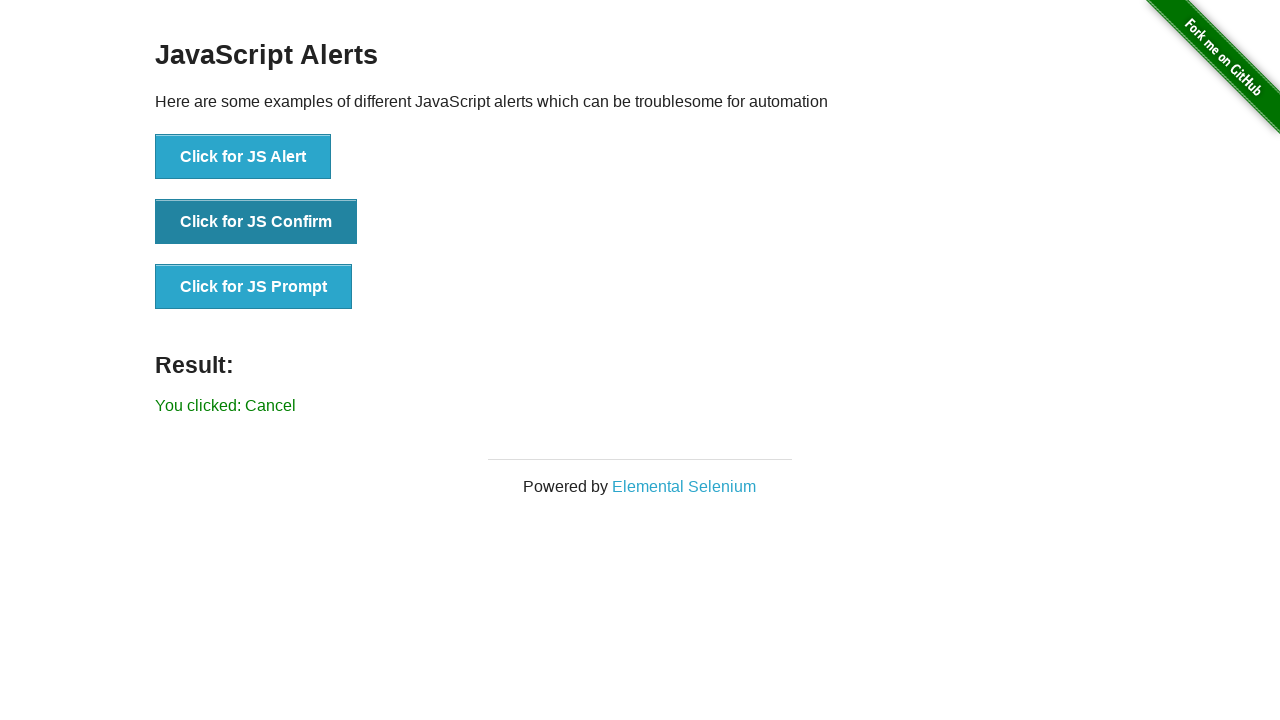

Verified result message shows 'You clicked: Cancel'
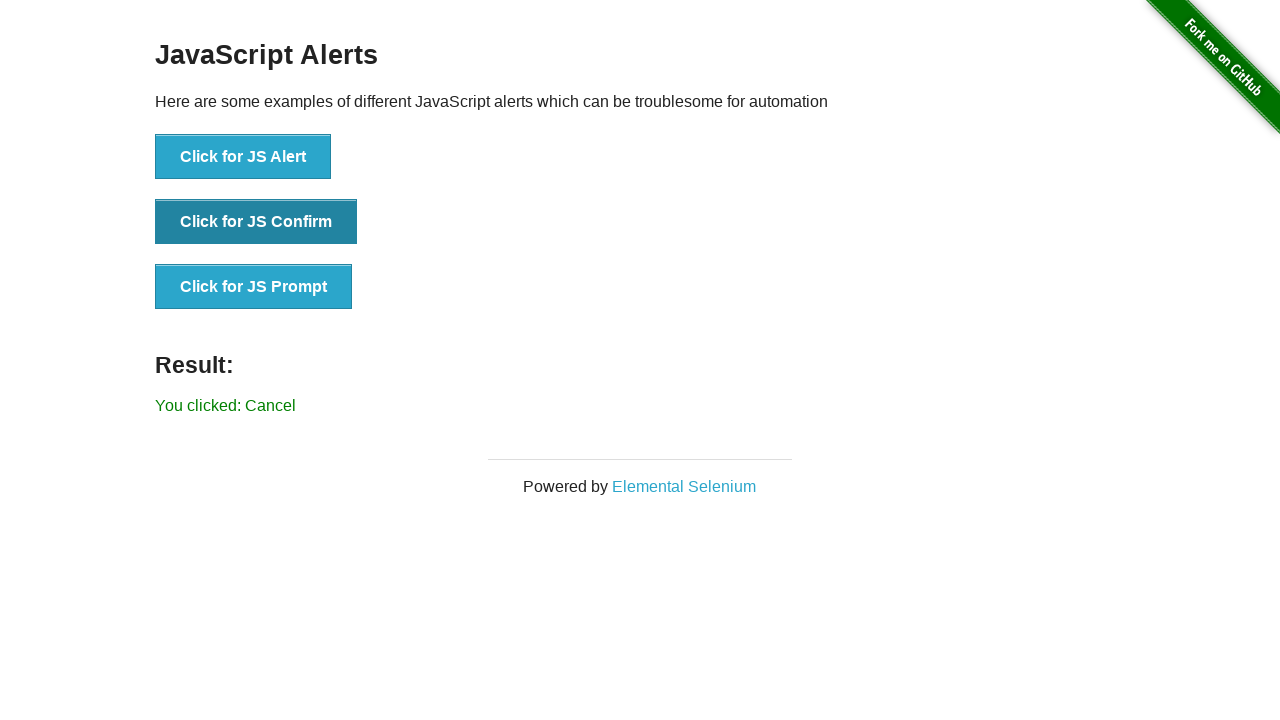

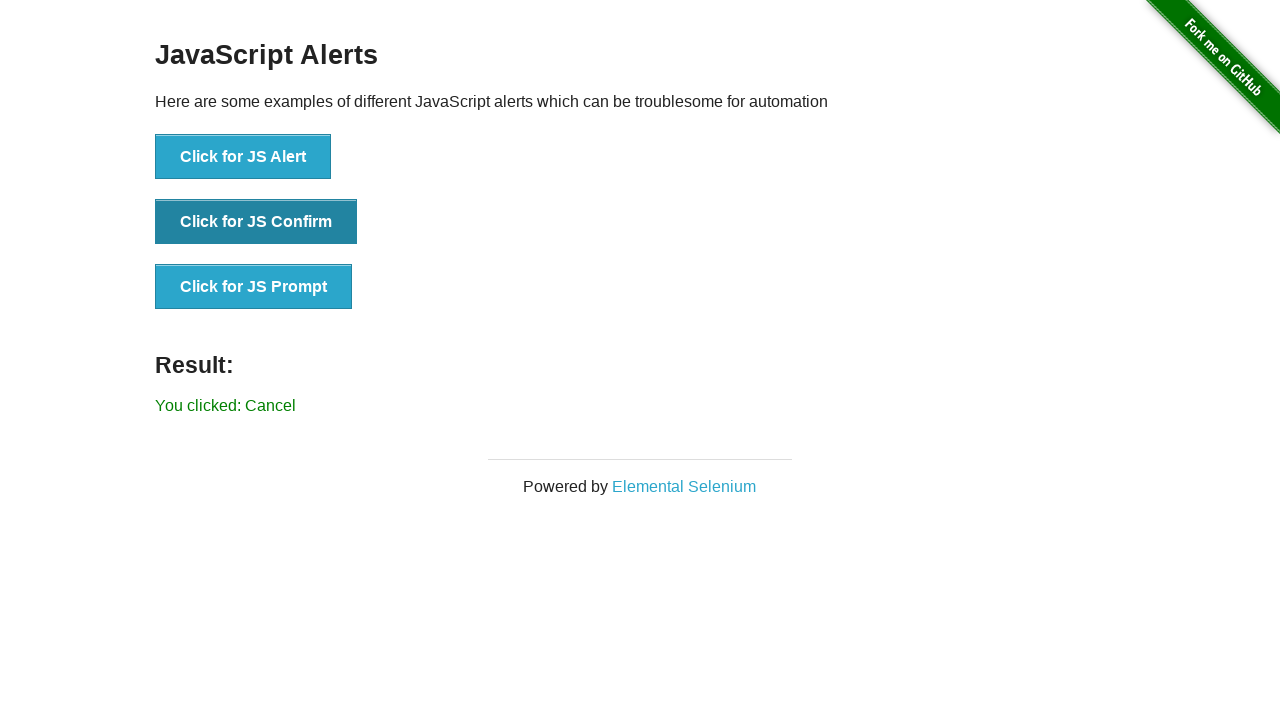